Tests the "See It In Action" video modal by clicking the button, waiting for modal, and closing it

Starting URL: https://business.comcast.com/learn/phone/voice-mobility?disablescripts=true

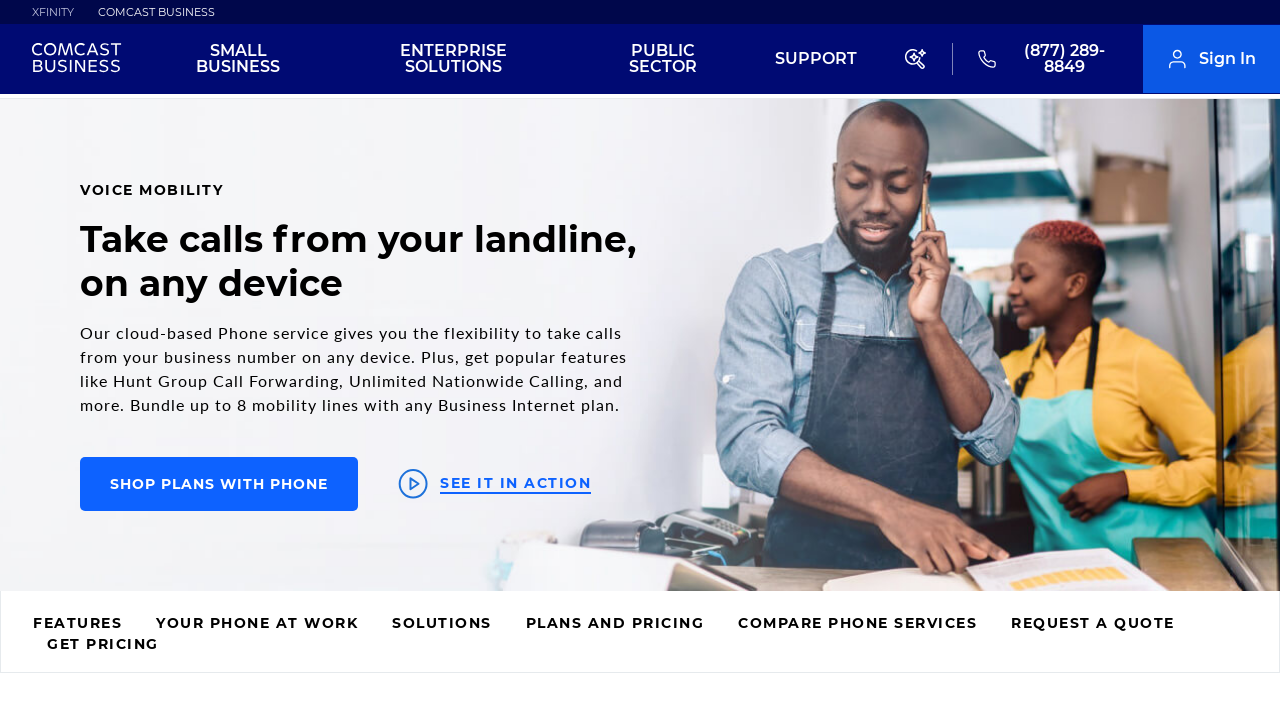

Clicked 'See It In Action' button at (498, 484) on #main > div.ra-hero-pdp.alj-theme > div > div.ra-hero-button-row > span > button
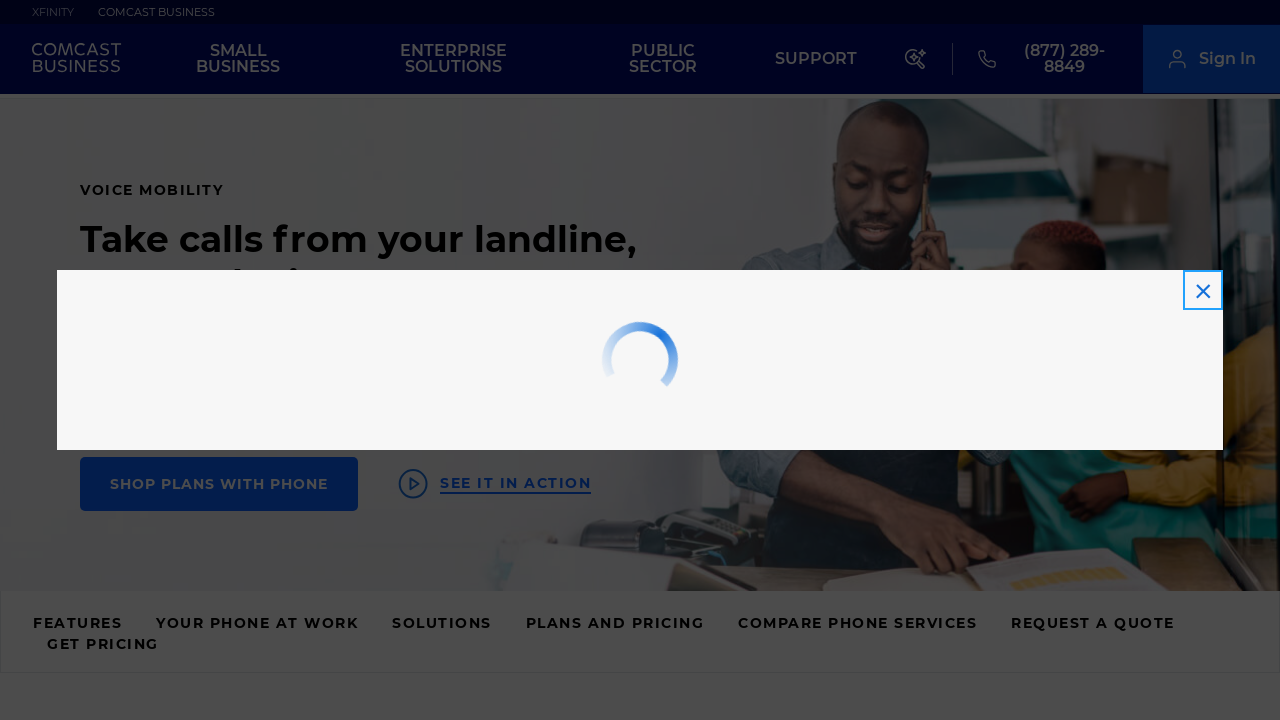

Video modal loaded and close button is visible
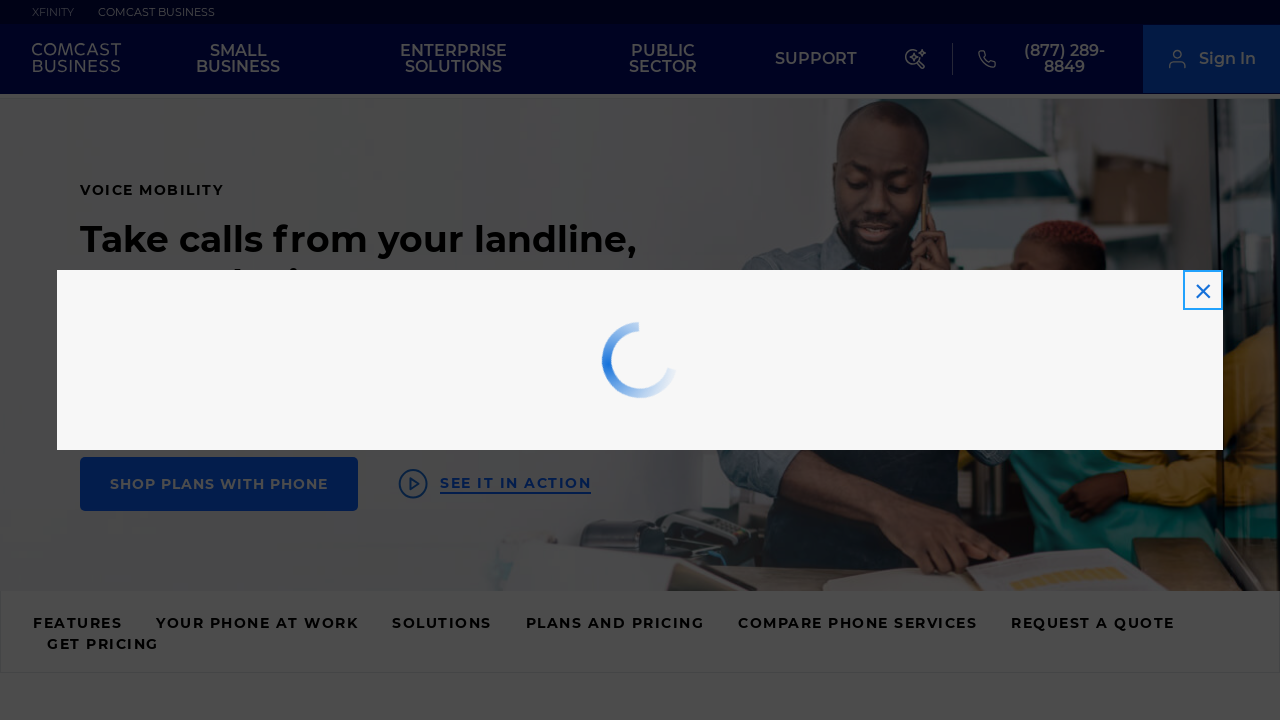

Clicked close button to dismiss the video modal at (1203, 290) on xpath=//*[@id="modal-standard"]/div[2]/button
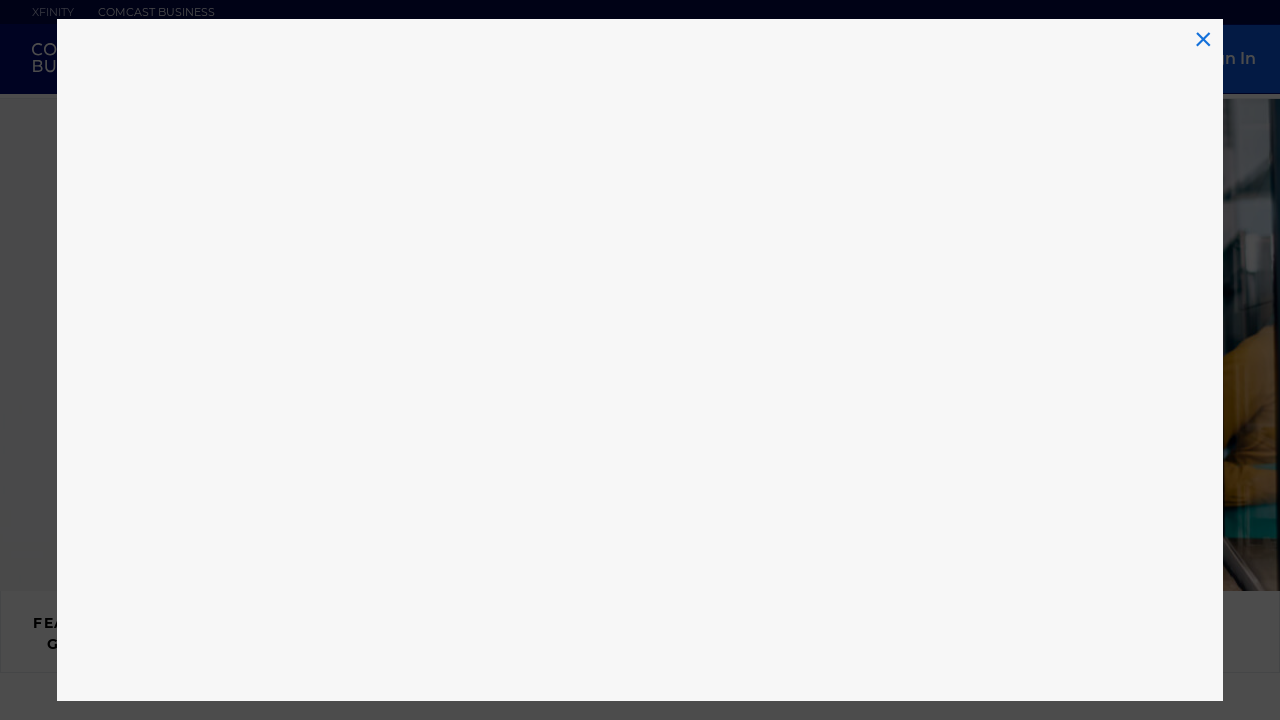

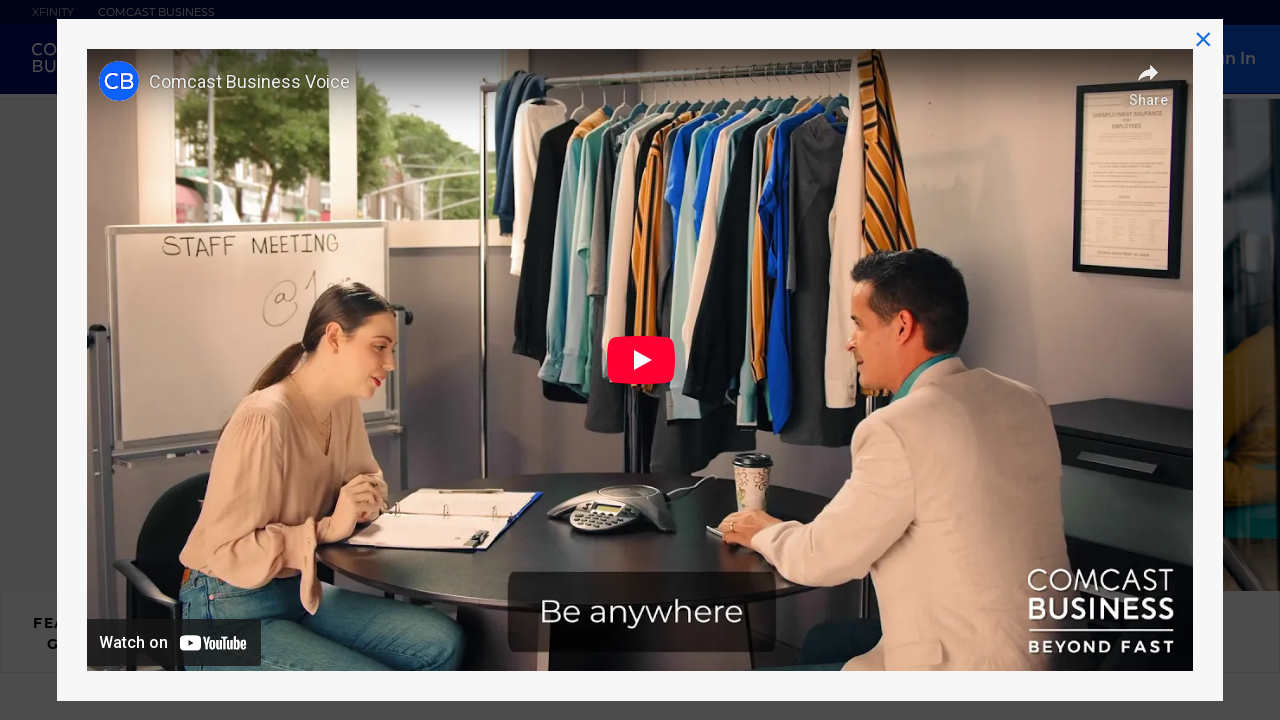